Tests JavaScript confirm dialog handling by navigating to W3Schools tryit page, switching to the iframe containing the demo, clicking the "Try it" button to trigger a confirm dialog, and dismissing the alert.

Starting URL: https://www.w3schools.com/js/tryit.asp?filename=tryjs_confirm

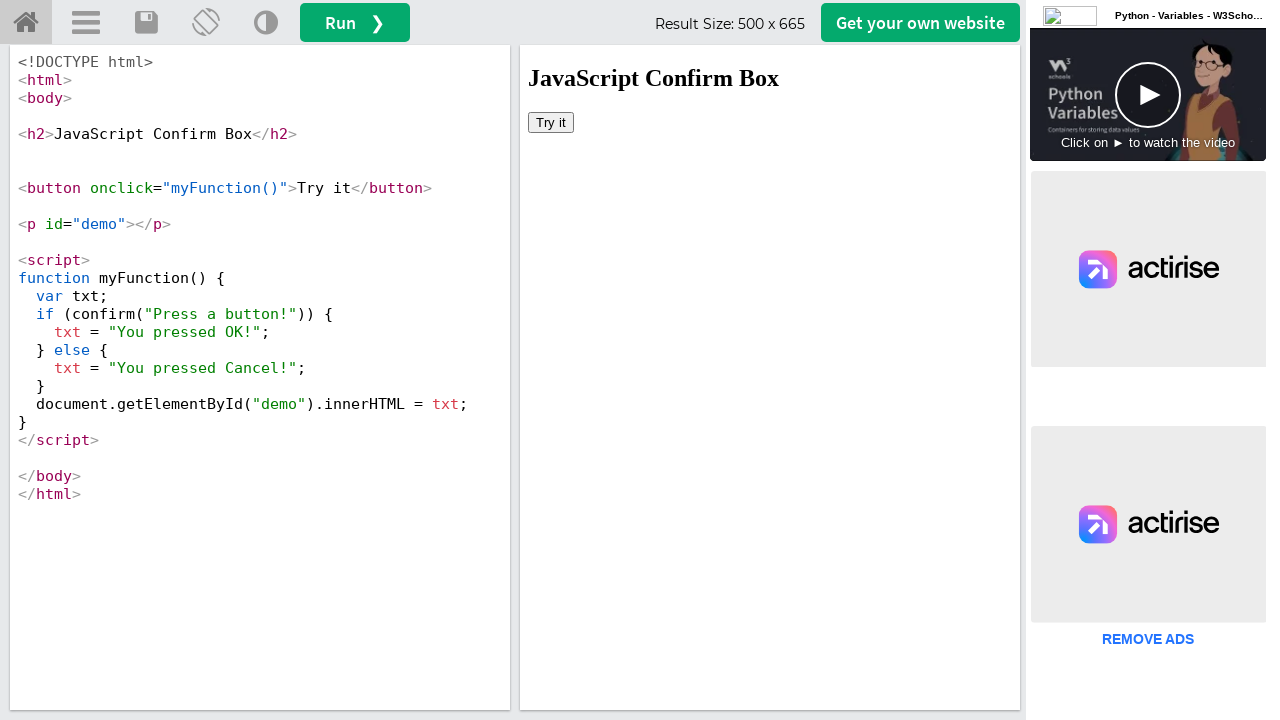

Located the first iframe on the page
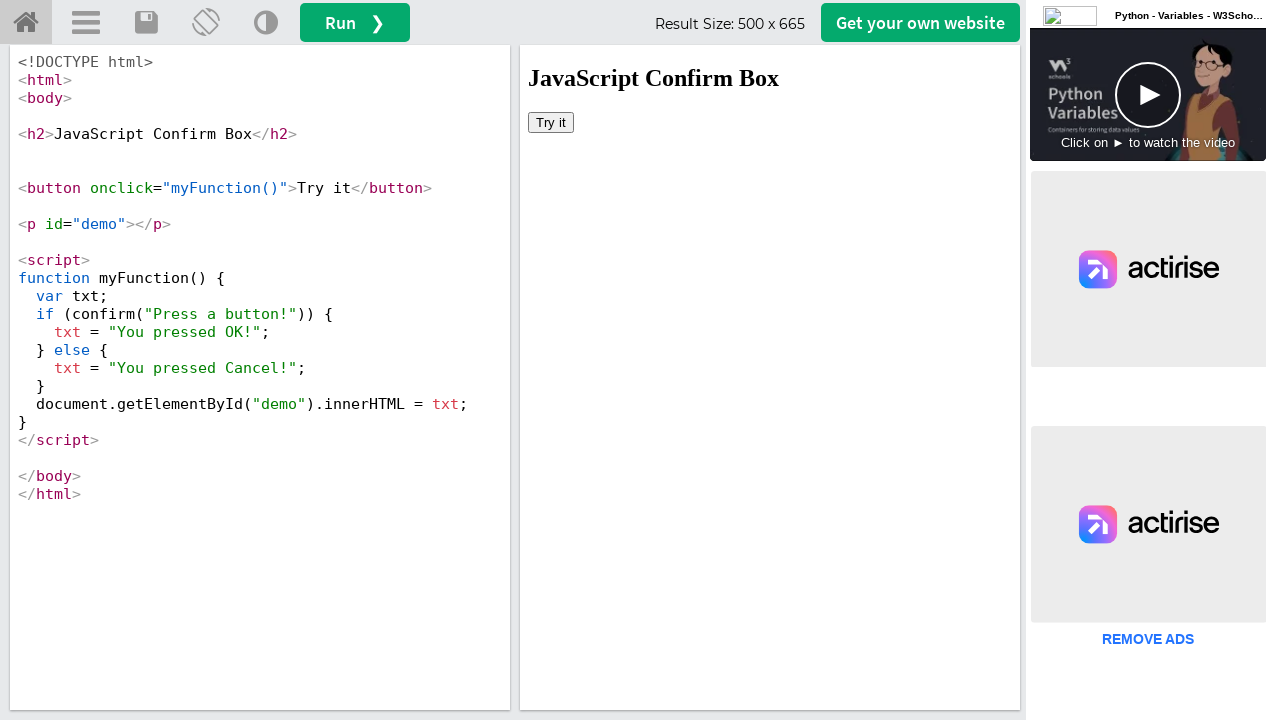

Set up dialog handler to dismiss confirm dialogs
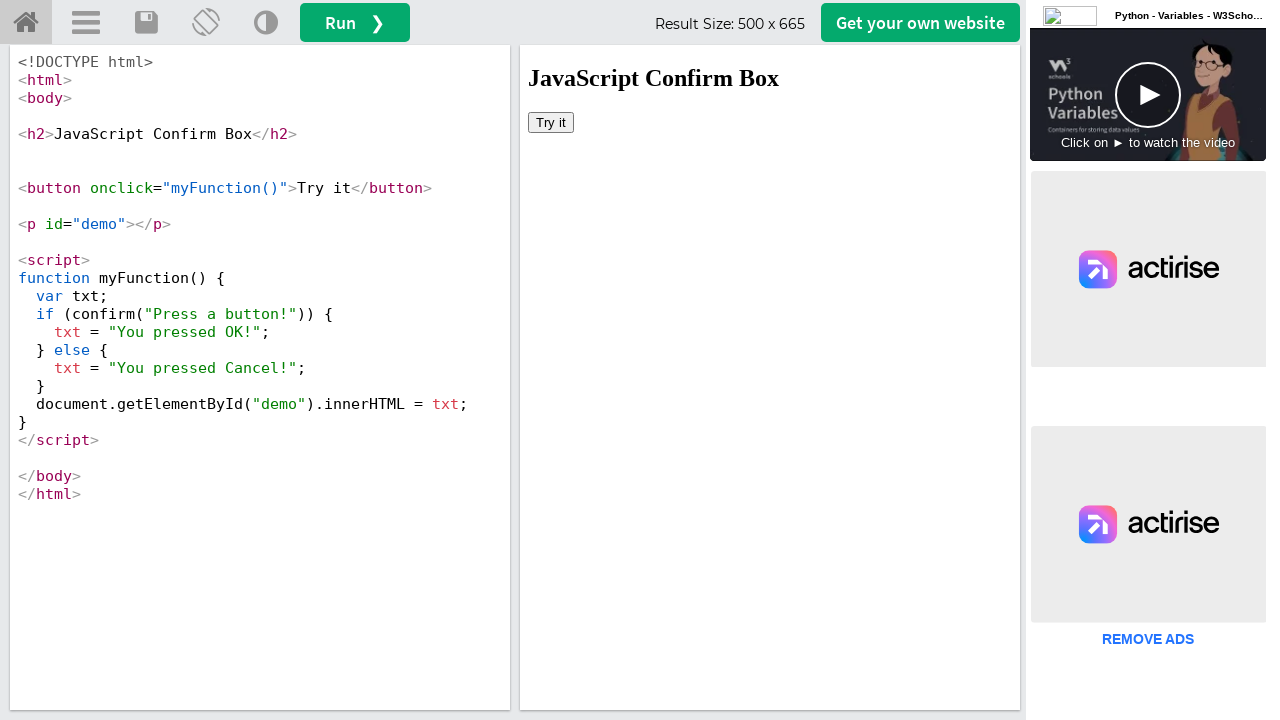

Clicked the 'Try it' button inside the iframe to trigger confirm dialog at (551, 122) on iframe >> nth=0 >> internal:control=enter-frame >> xpath=//button[text()='Try it
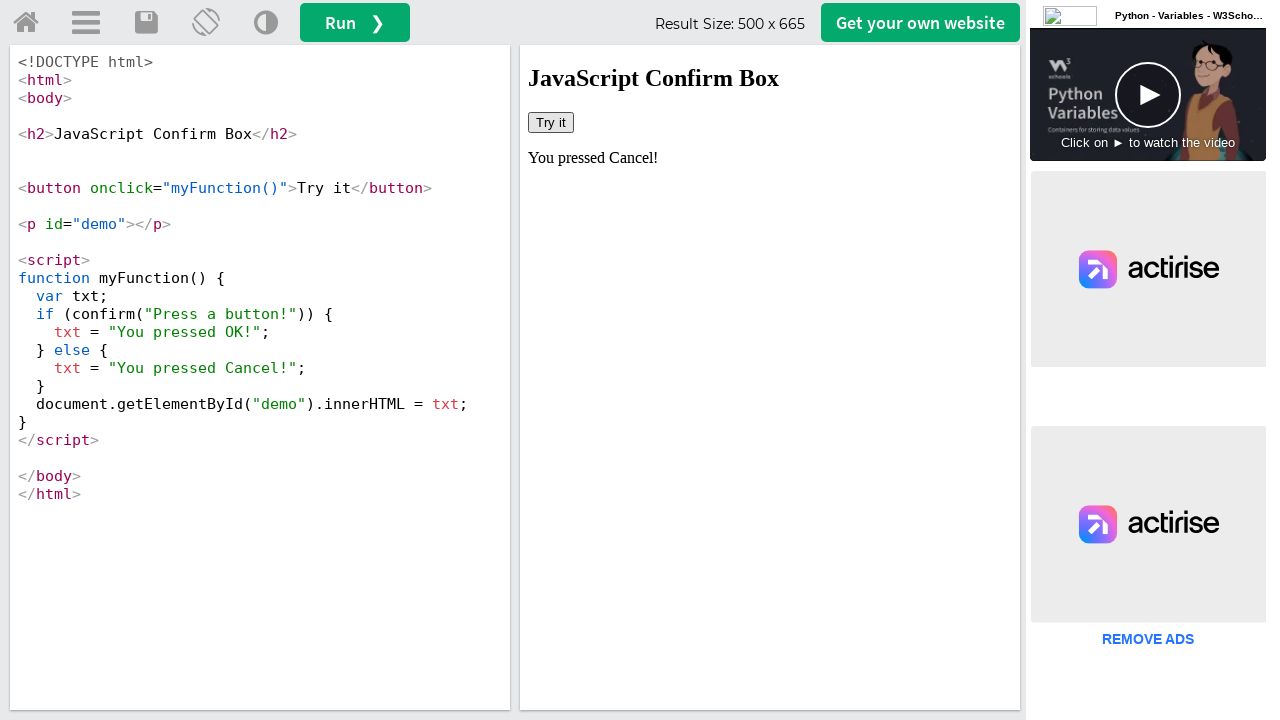

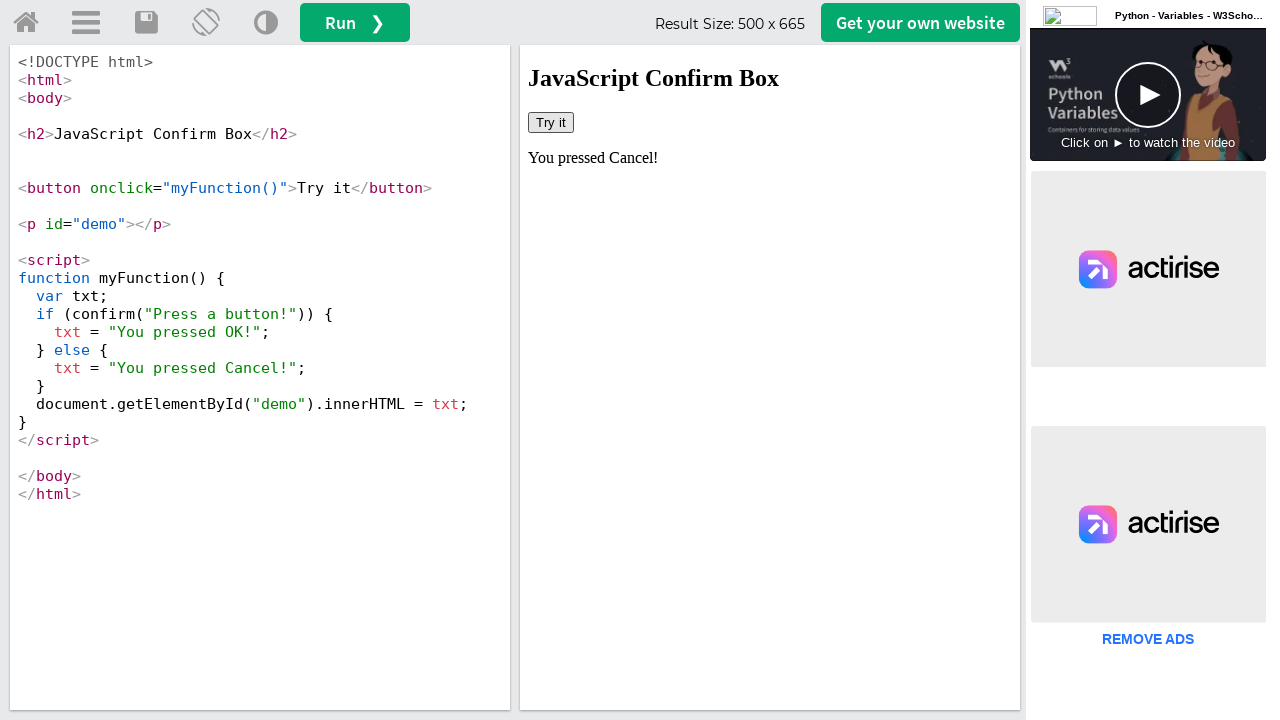